Navigates to the login page and verifies the login button is visible

Starting URL: https://the-internet.herokuapp.com/

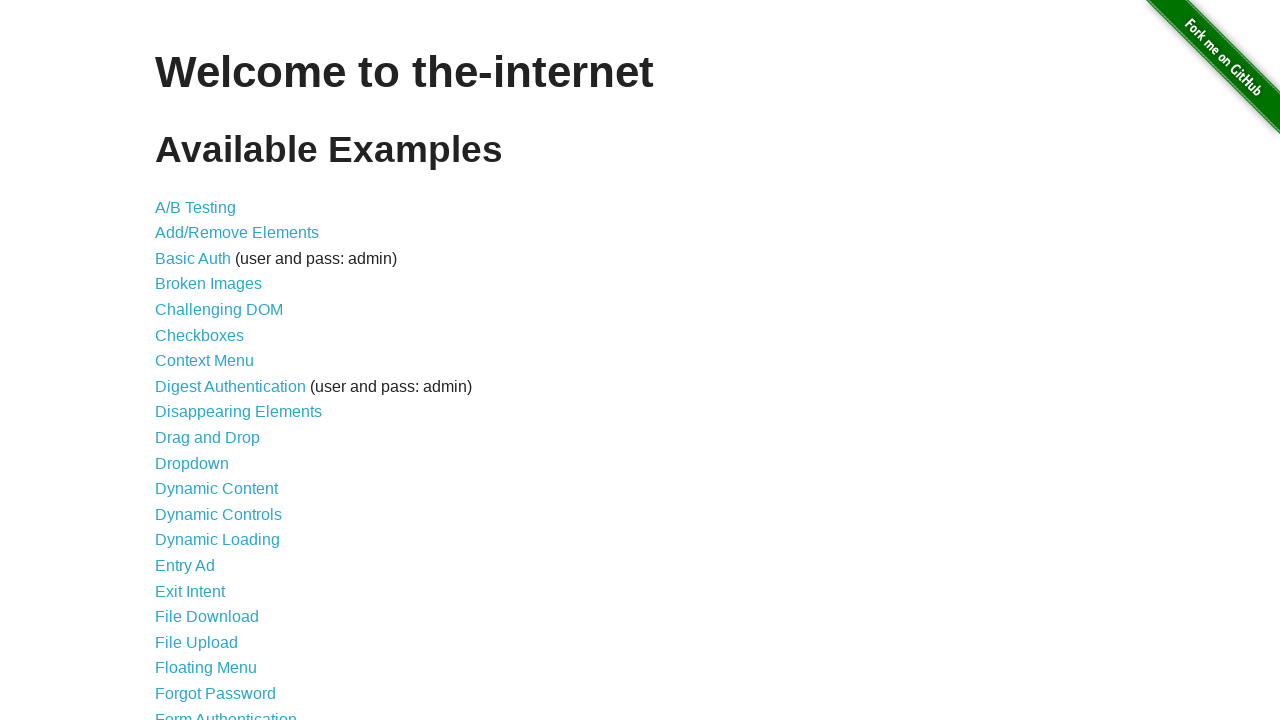

Navigated to the-internet.herokuapp.com homepage
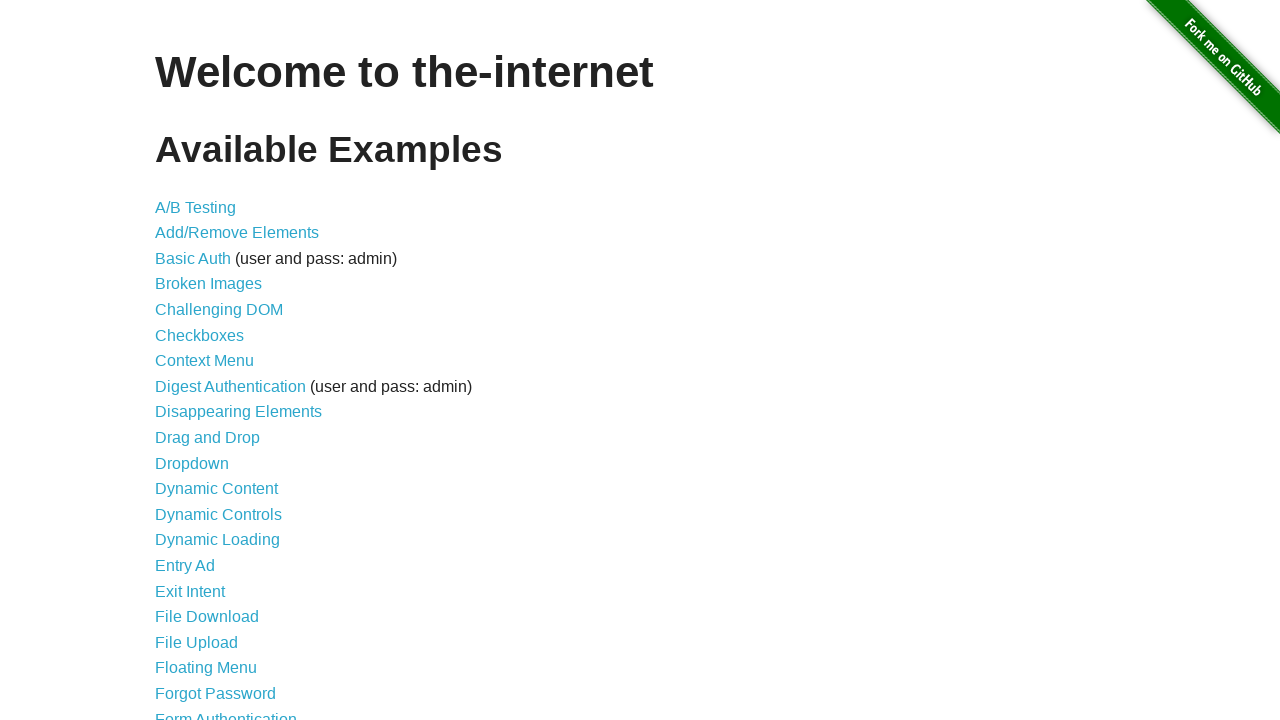

Clicked on Form Authentication link at (226, 712) on xpath=//*[@id="content"]/ul/li[21]/a
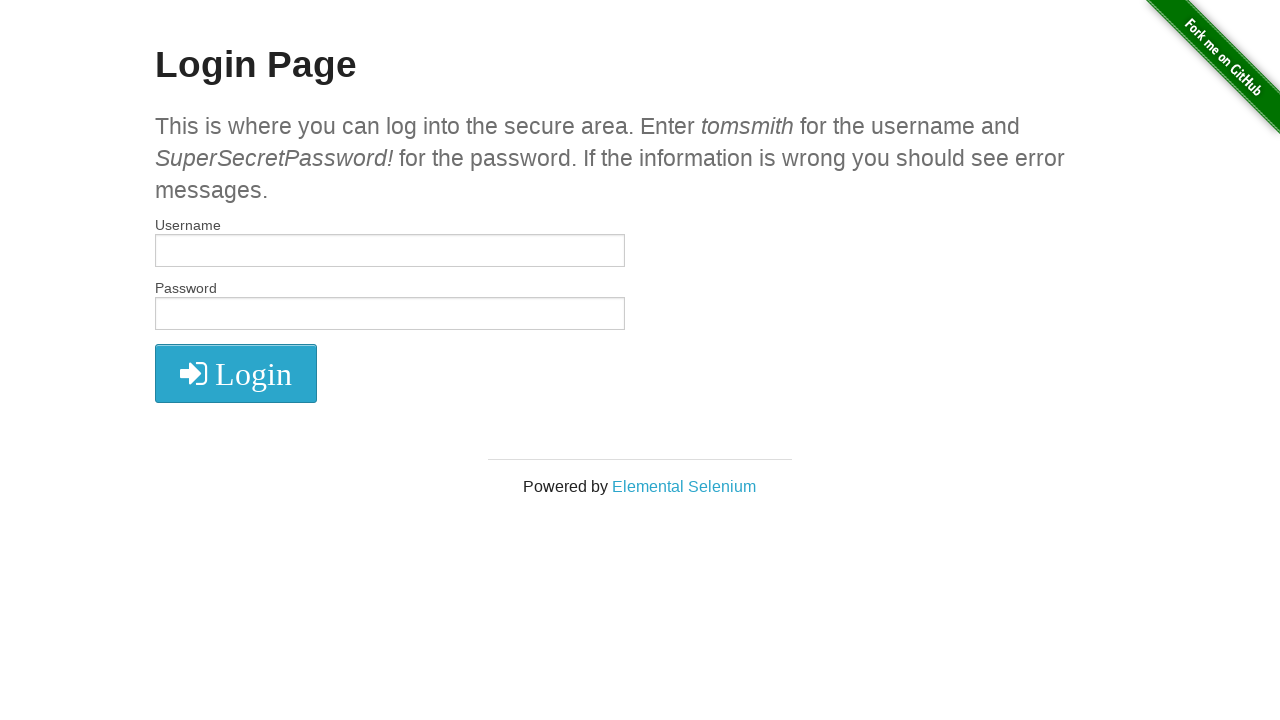

Located the login button element
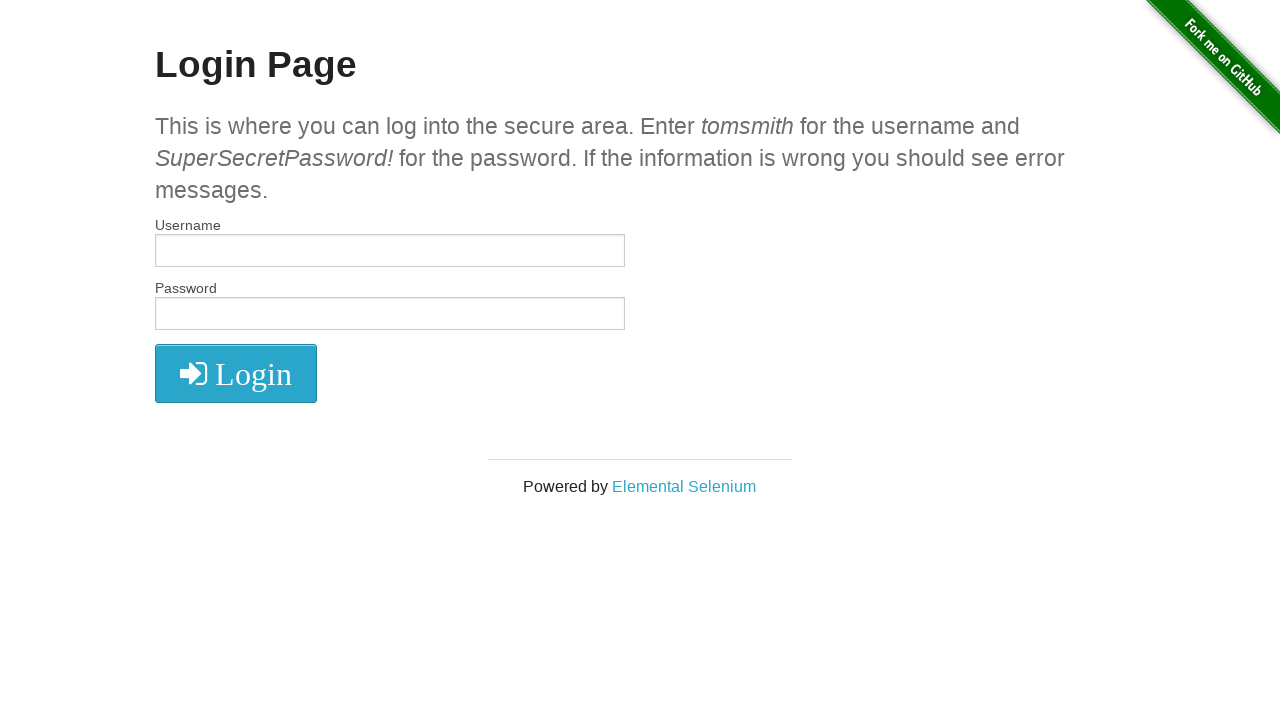

Waited for login button to be ready
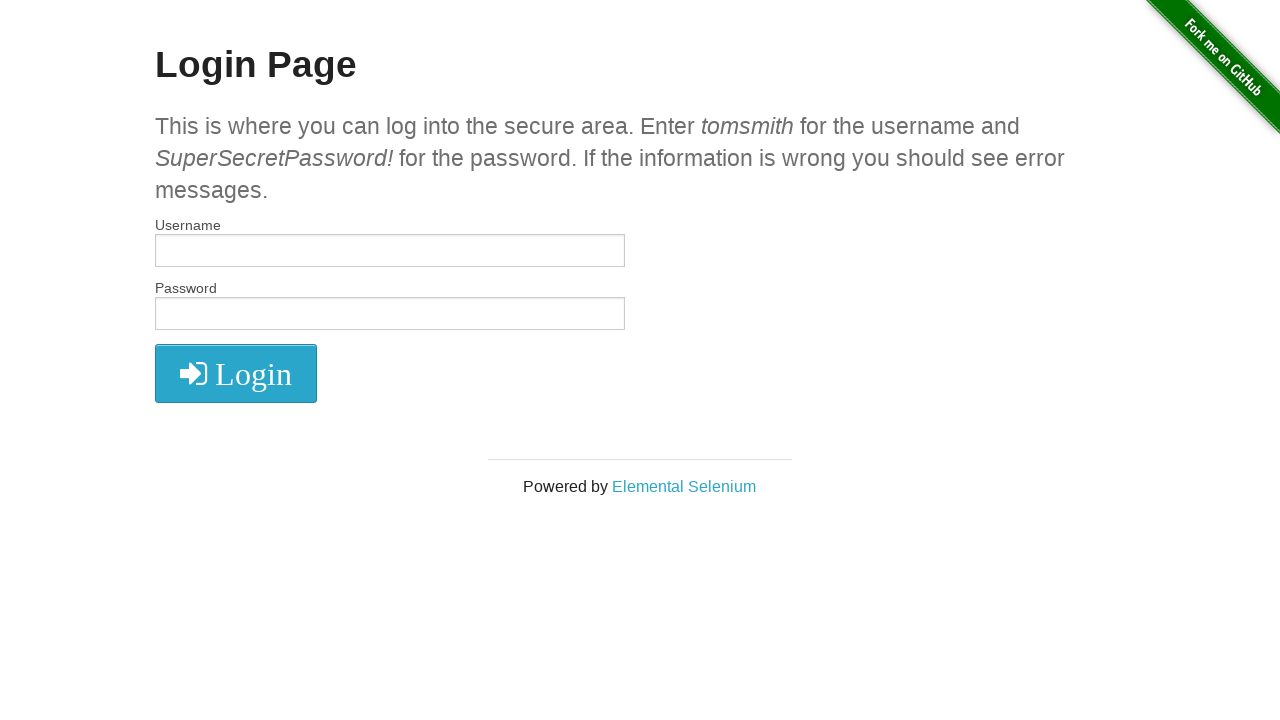

Verified login button is visible
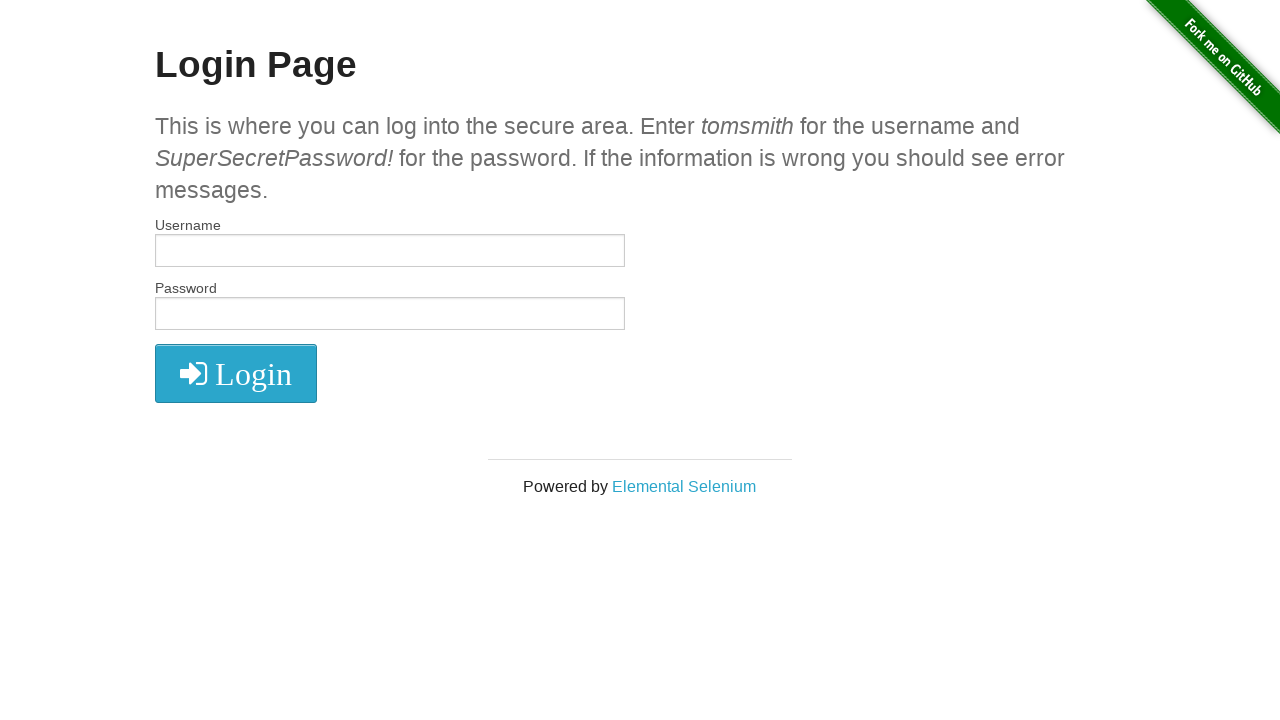

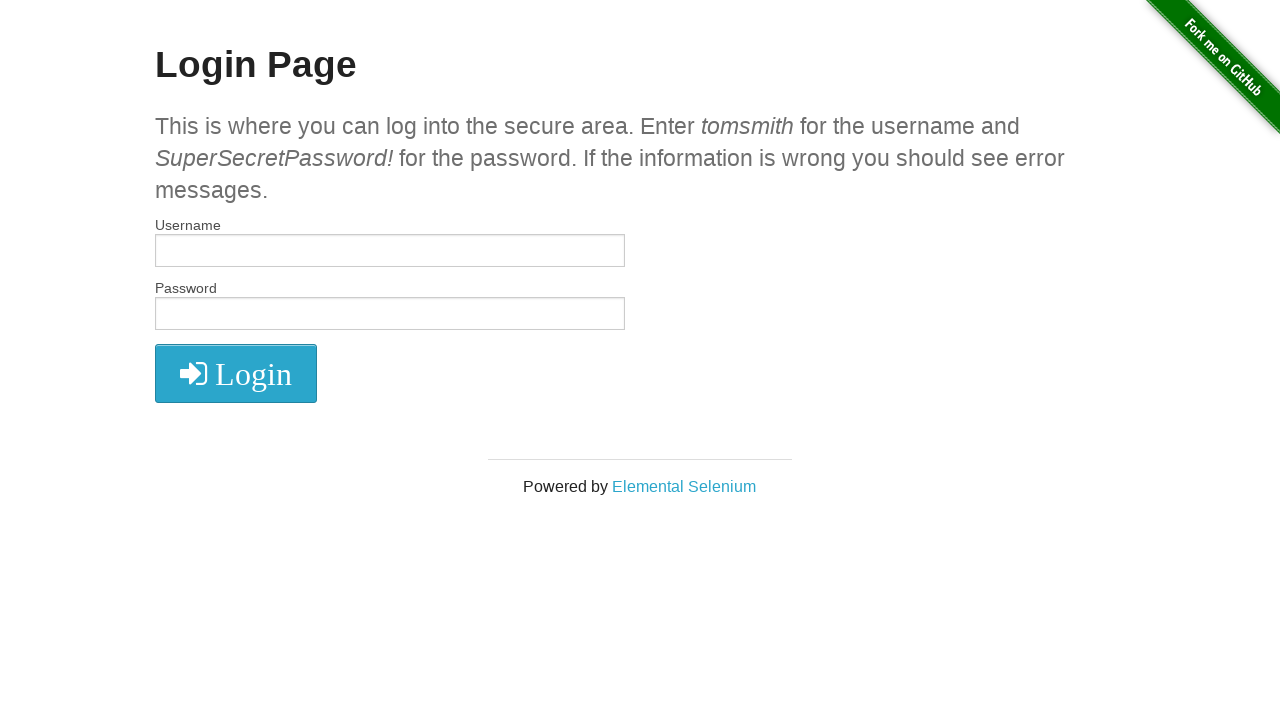